Tests element visibility by hiding and showing a textbox and verifying its display state

Starting URL: https://rahulshettyacademy.com/AutomationPractice/

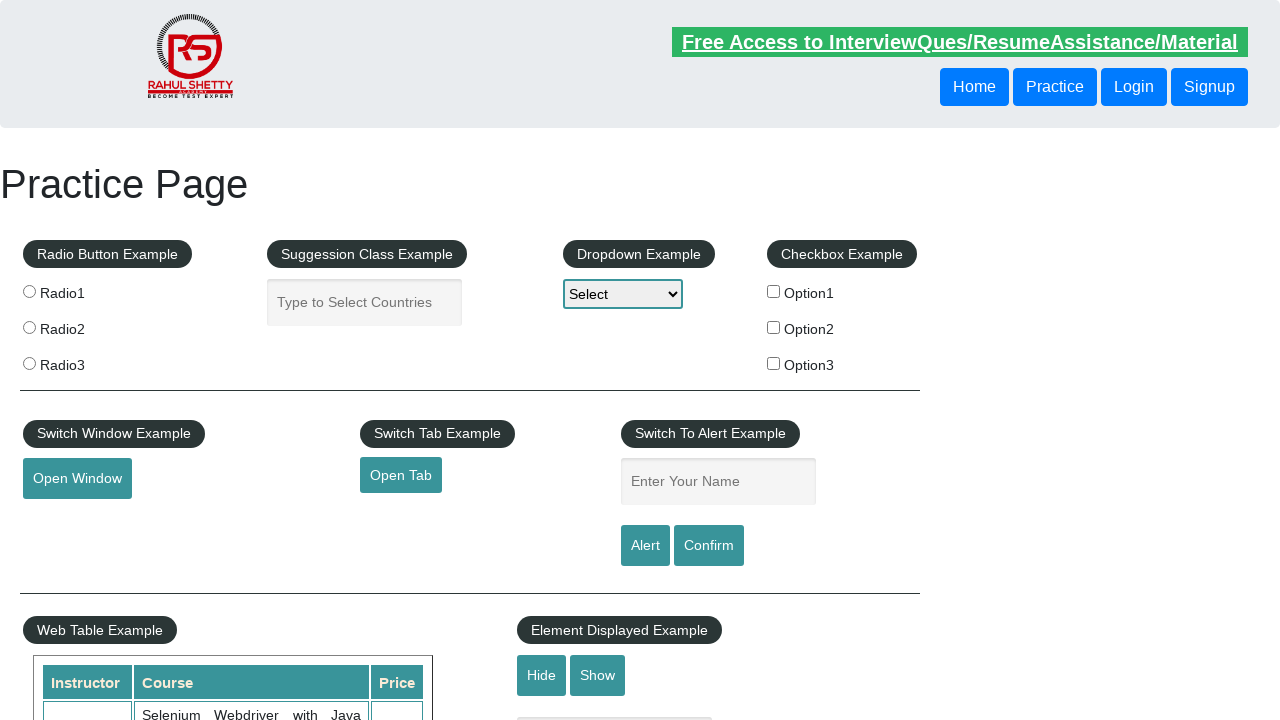

Scrolled hide button into view
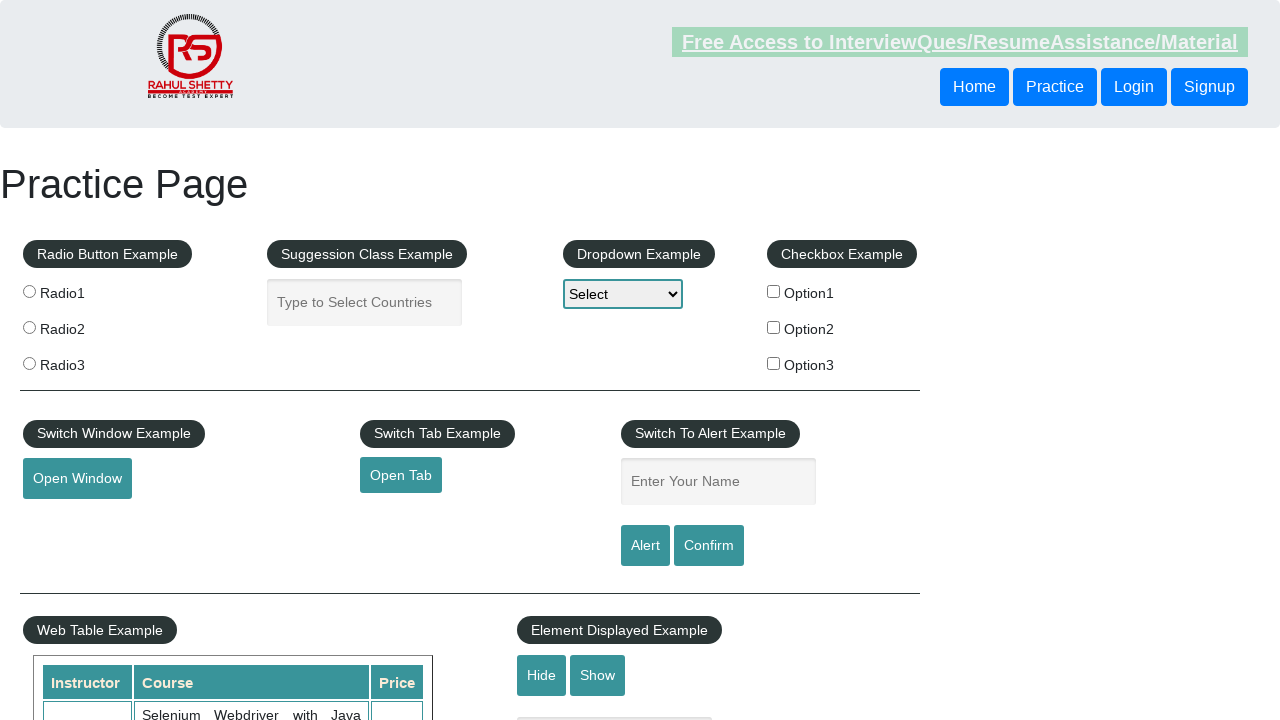

Verified textbox element is initially visible
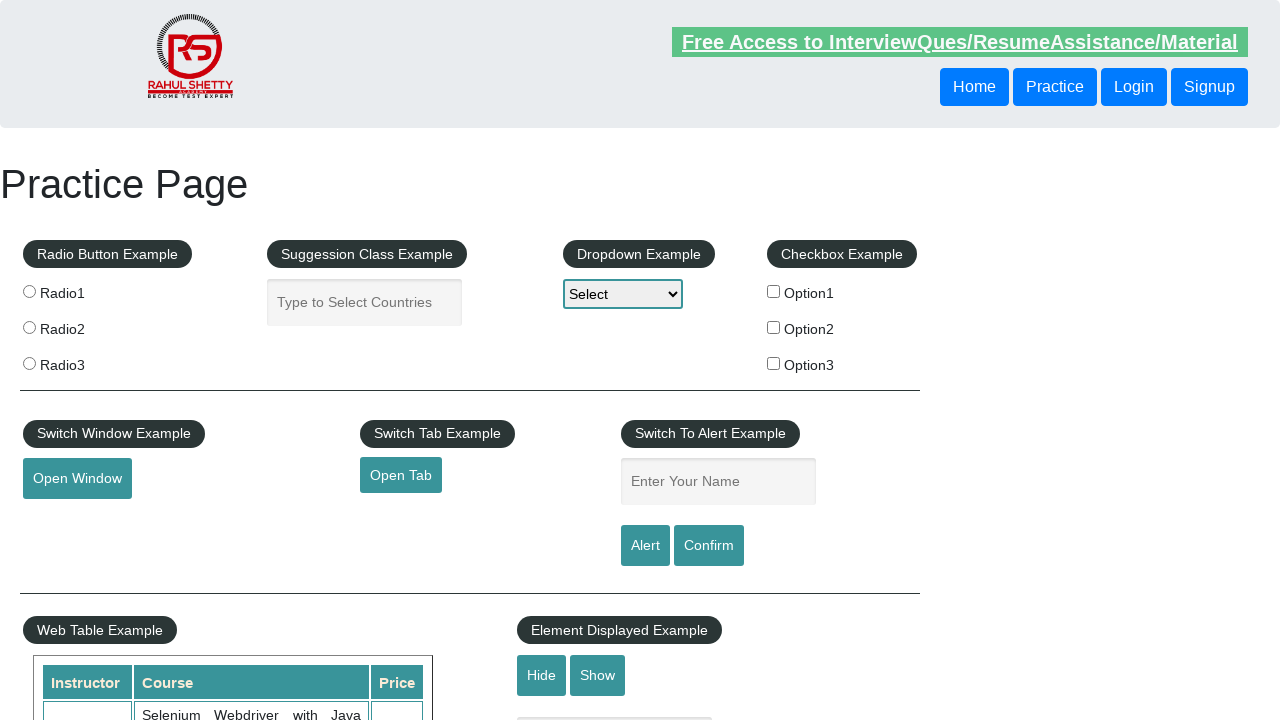

Clicked hide button to hide textbox at (542, 675) on #hide-textbox
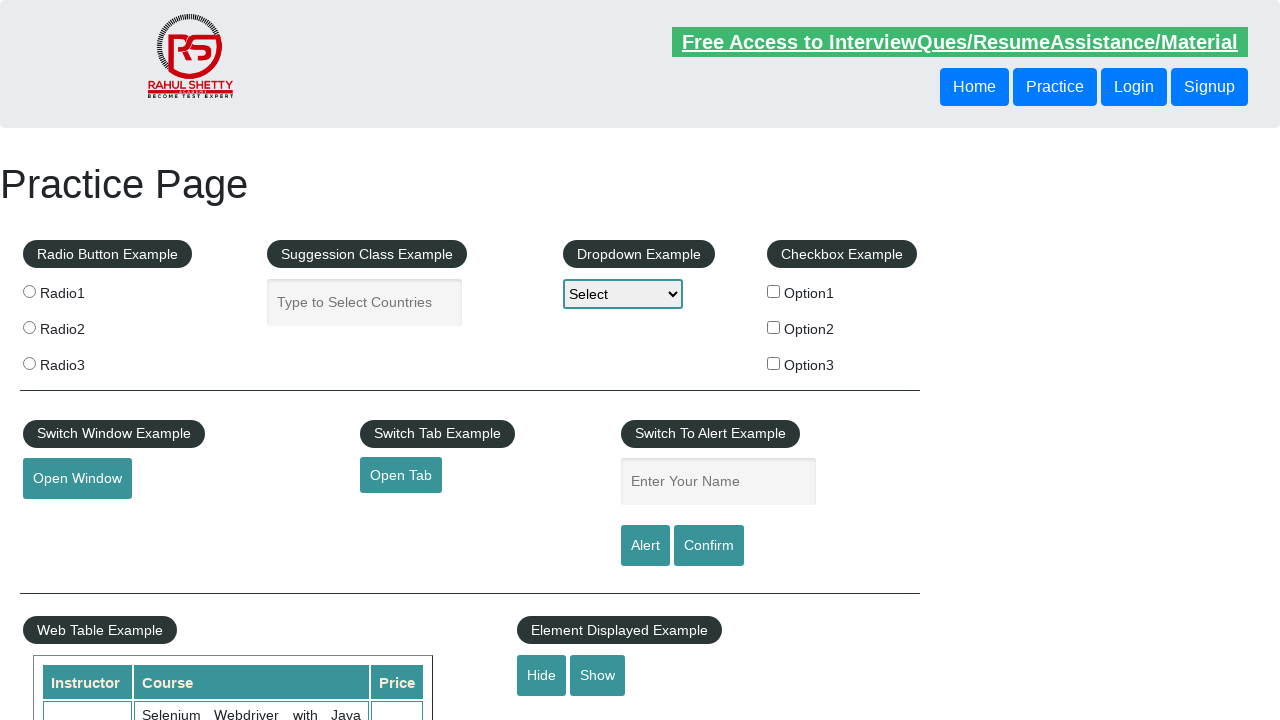

Verified textbox element is now hidden
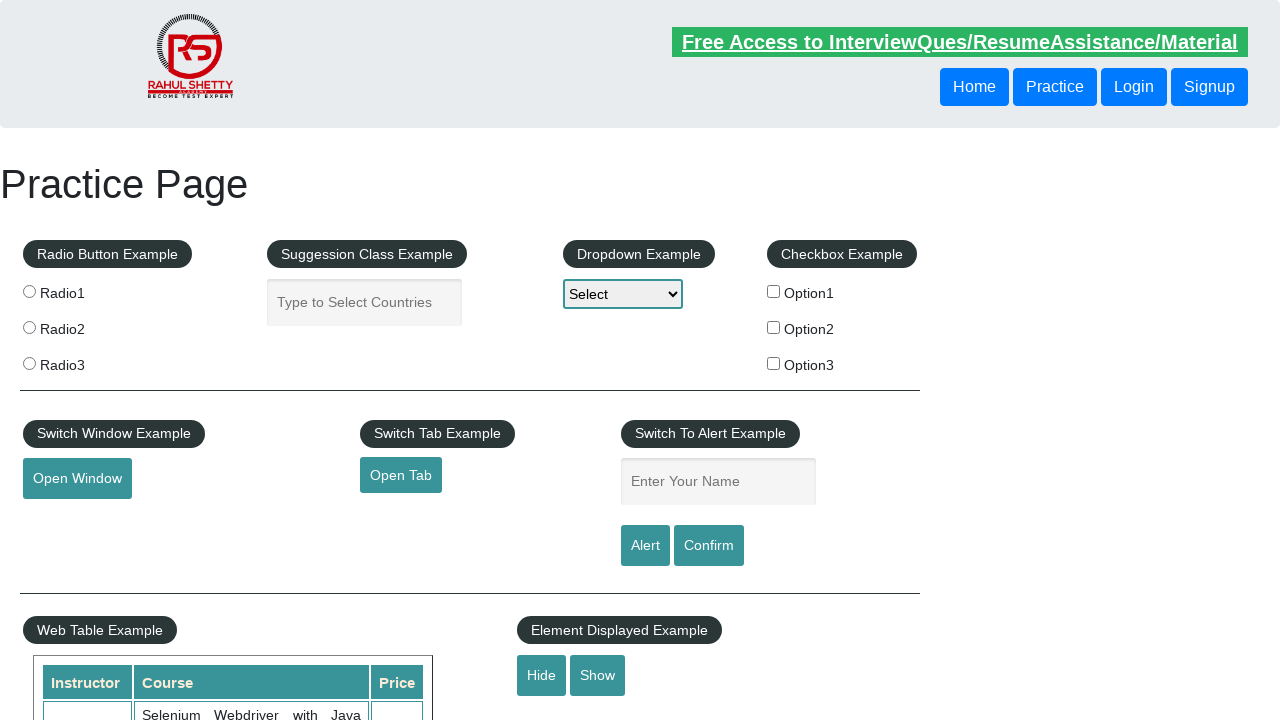

Clicked show button to display textbox at (598, 675) on #show-textbox
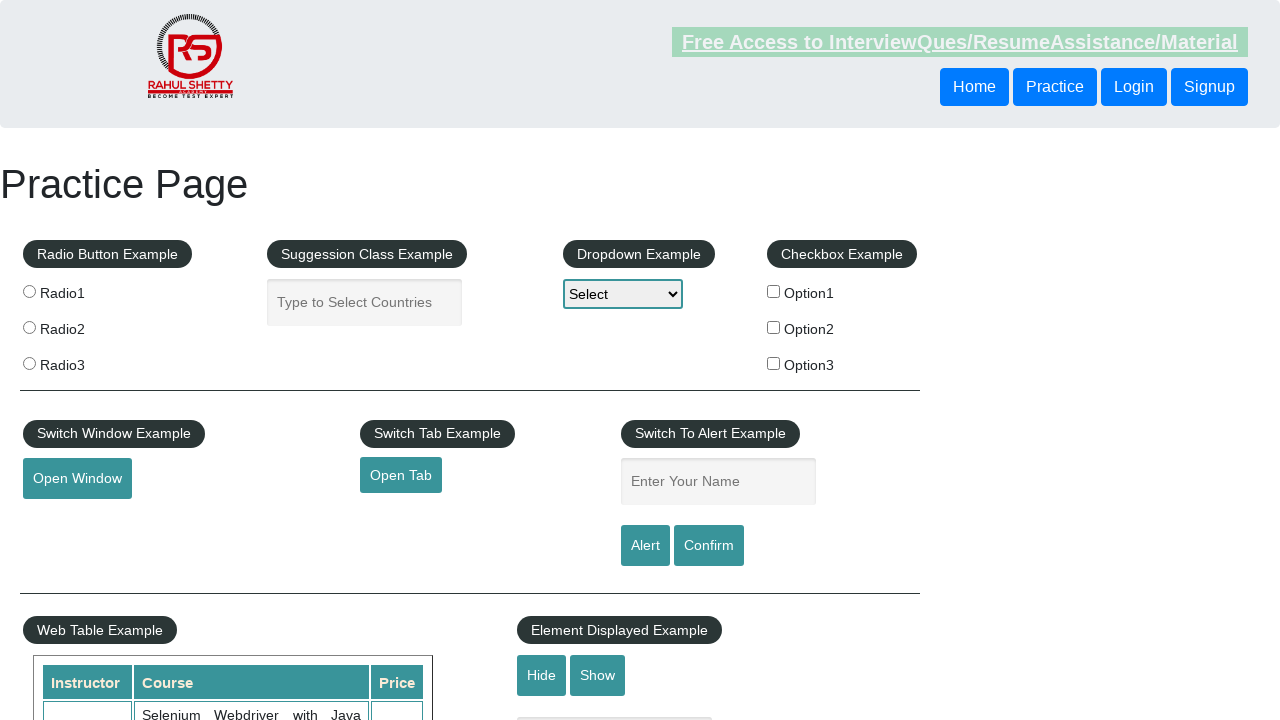

Verified textbox element is visible again
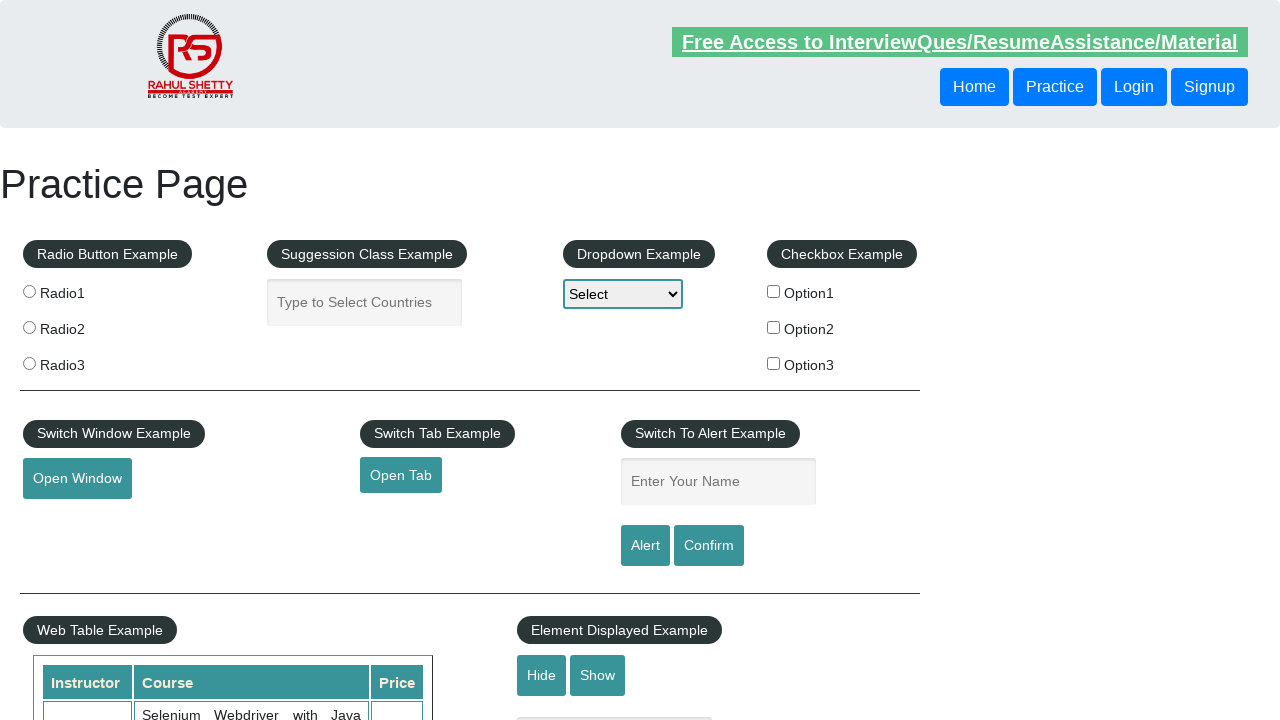

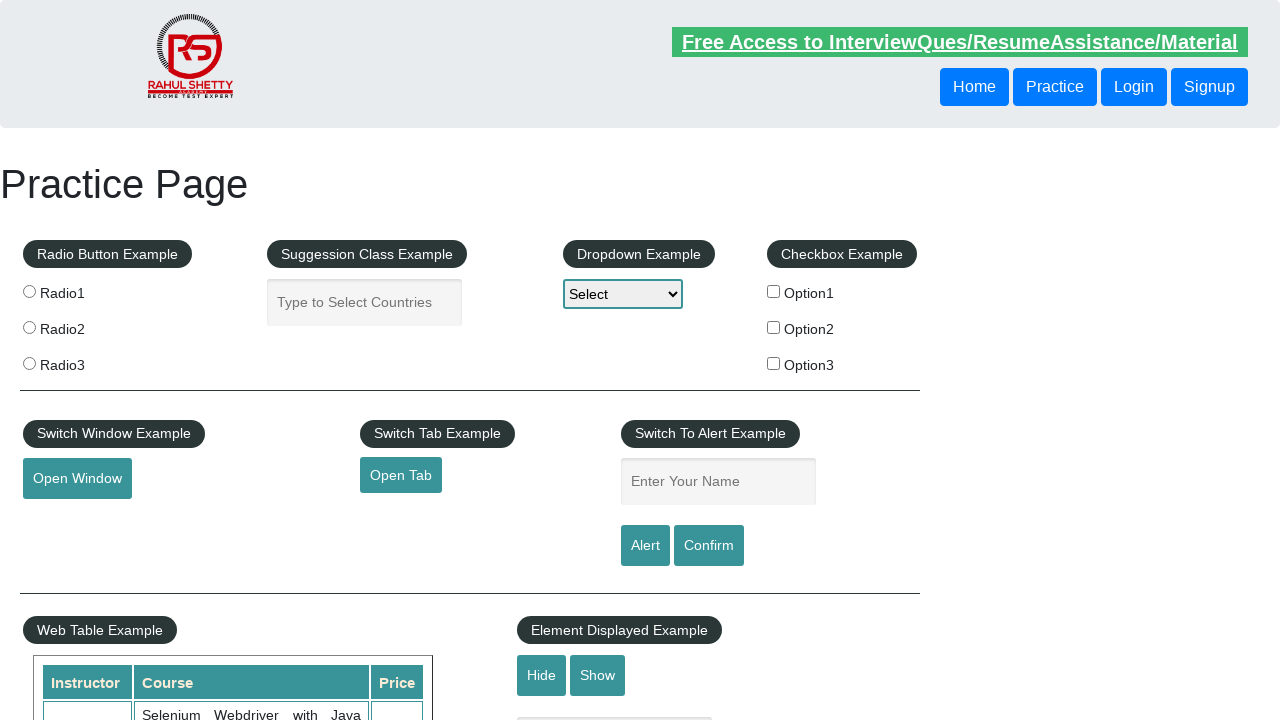